Tests hover functionality by moving the mouse over an avatar element and verifying that the caption/additional information becomes visible.

Starting URL: http://the-internet.herokuapp.com/hovers

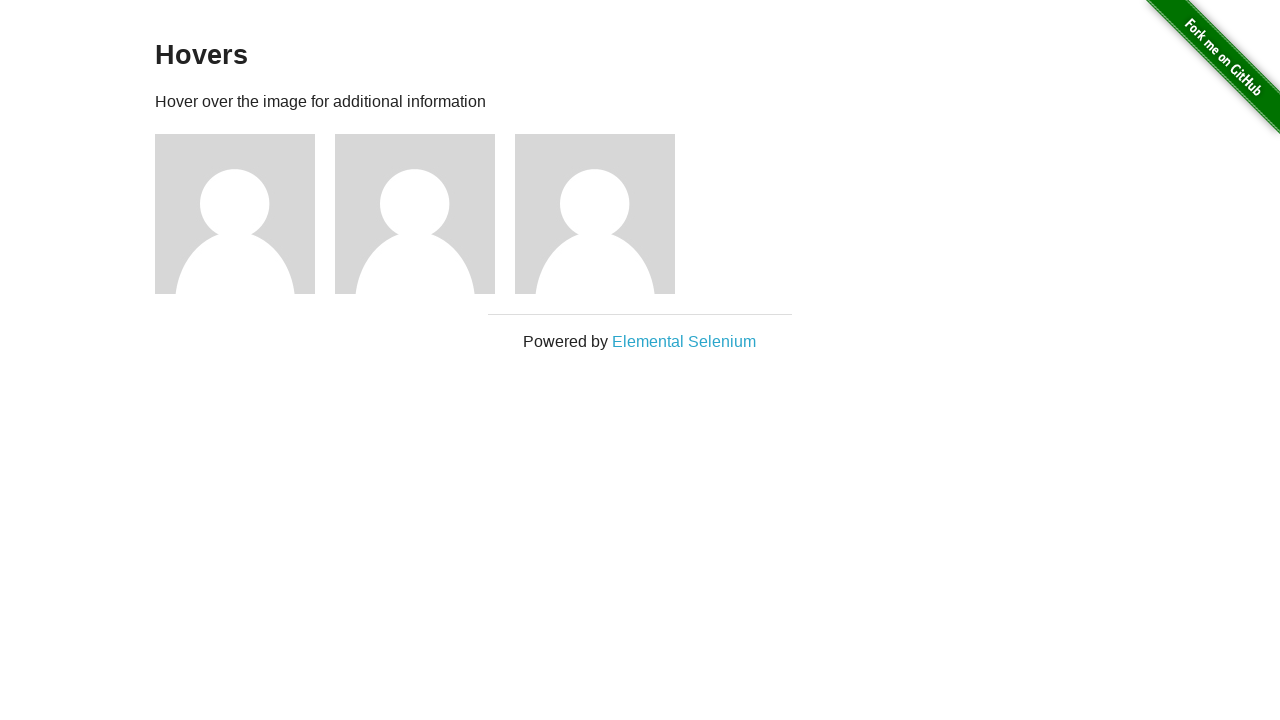

Navigated to hovers test page
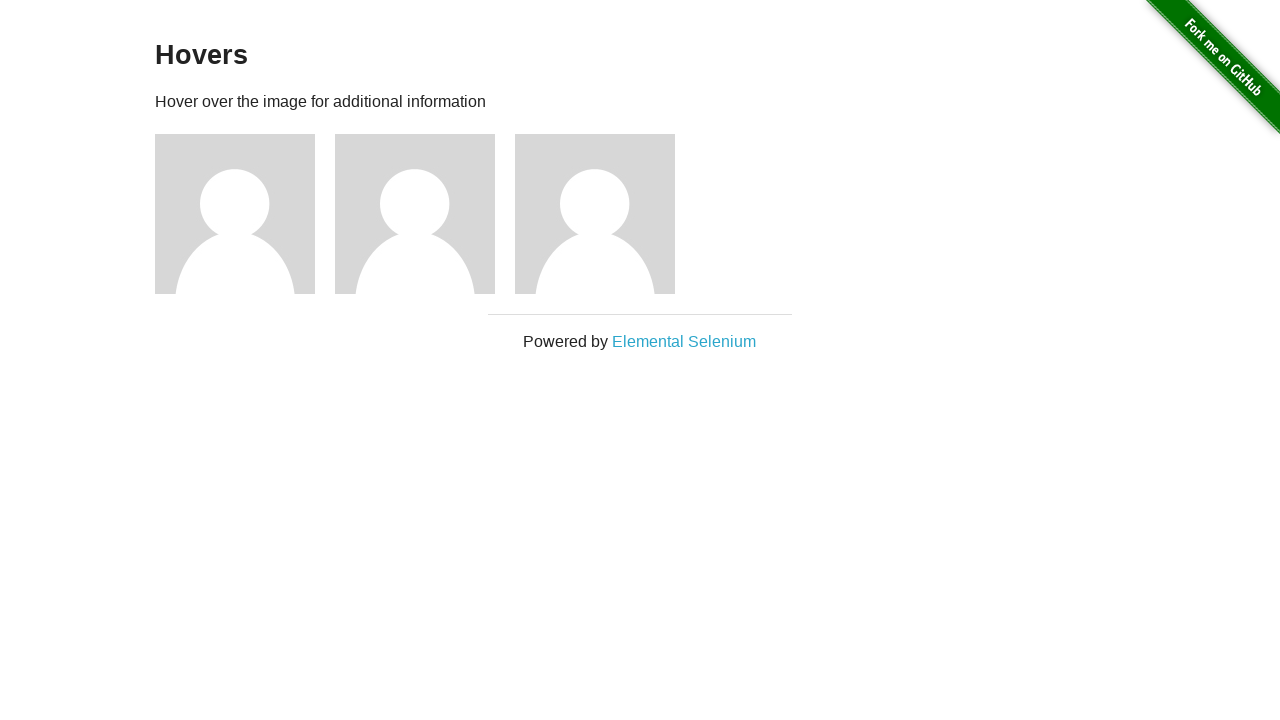

Located the first avatar figure element
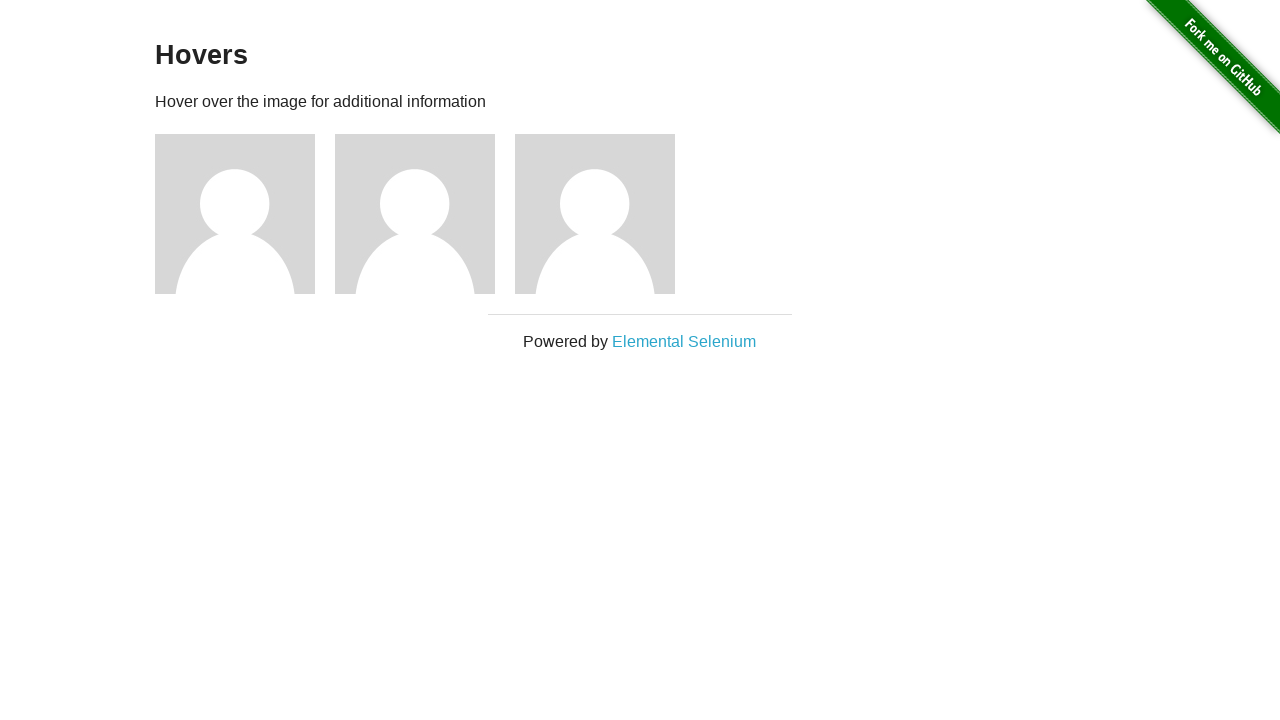

Hovered over the avatar element to trigger caption display at (245, 214) on .figure >> nth=0
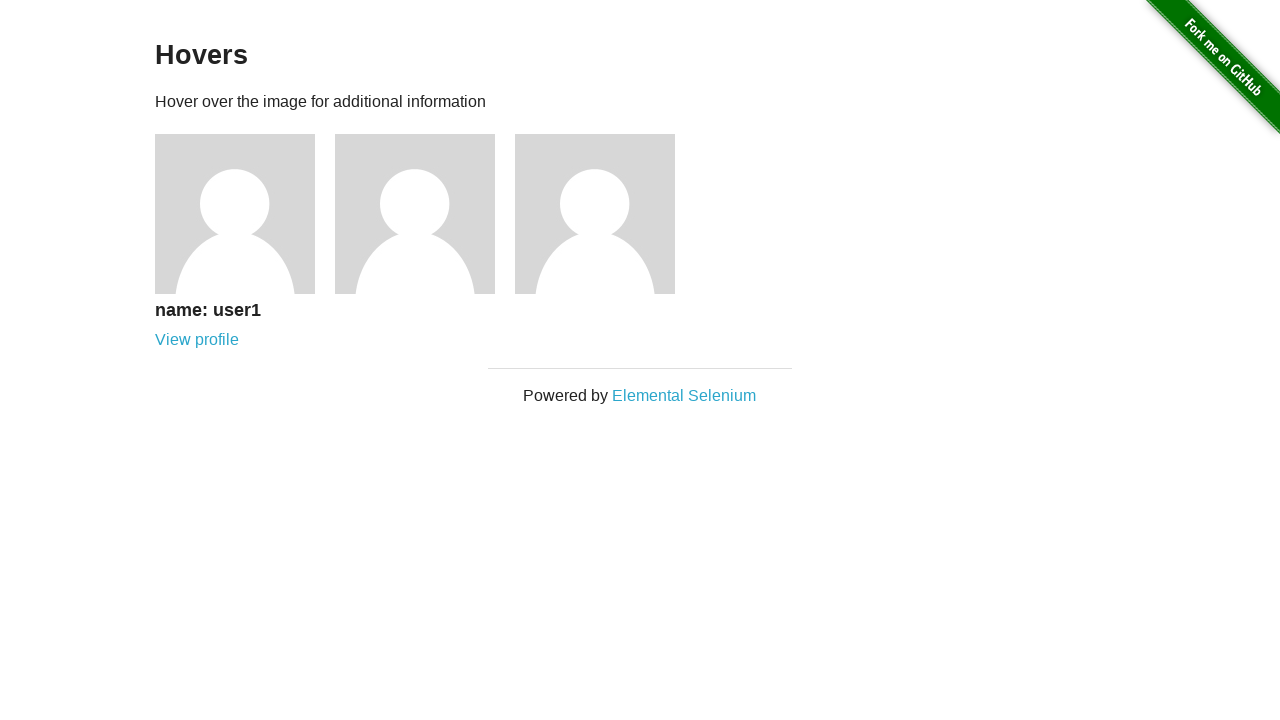

Located the figcaption element
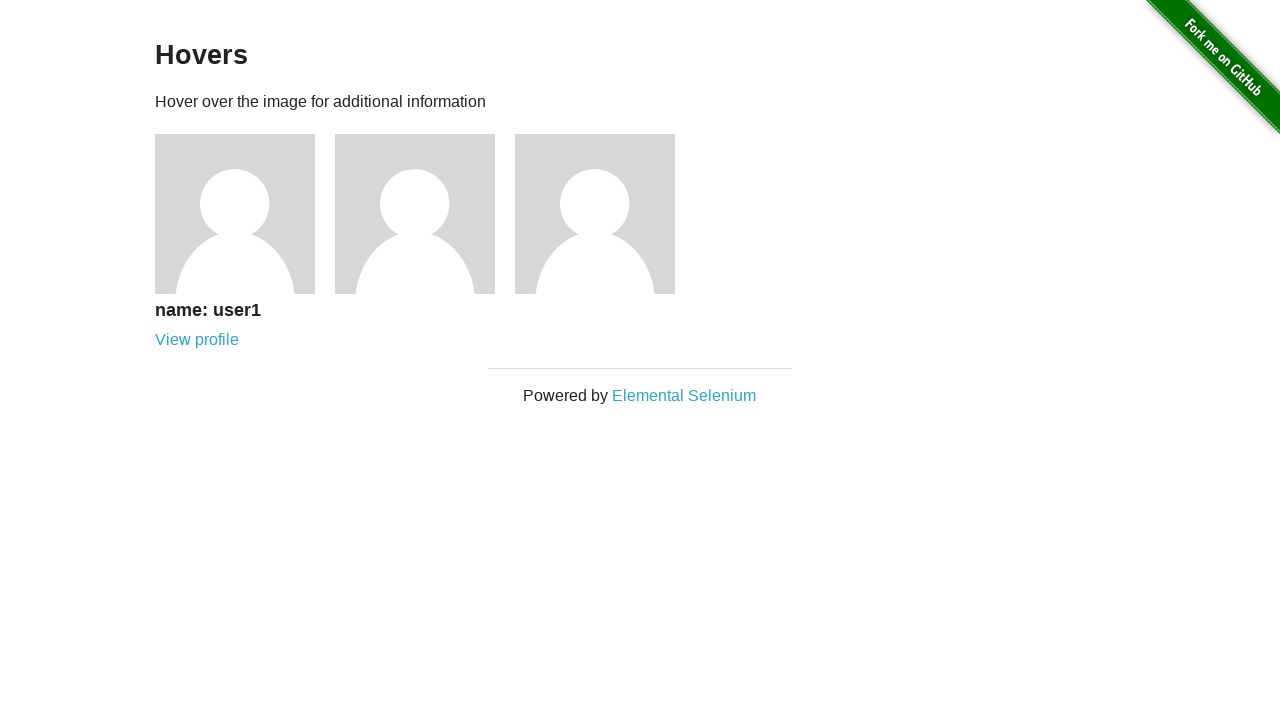

Verified that the avatar caption is now visible
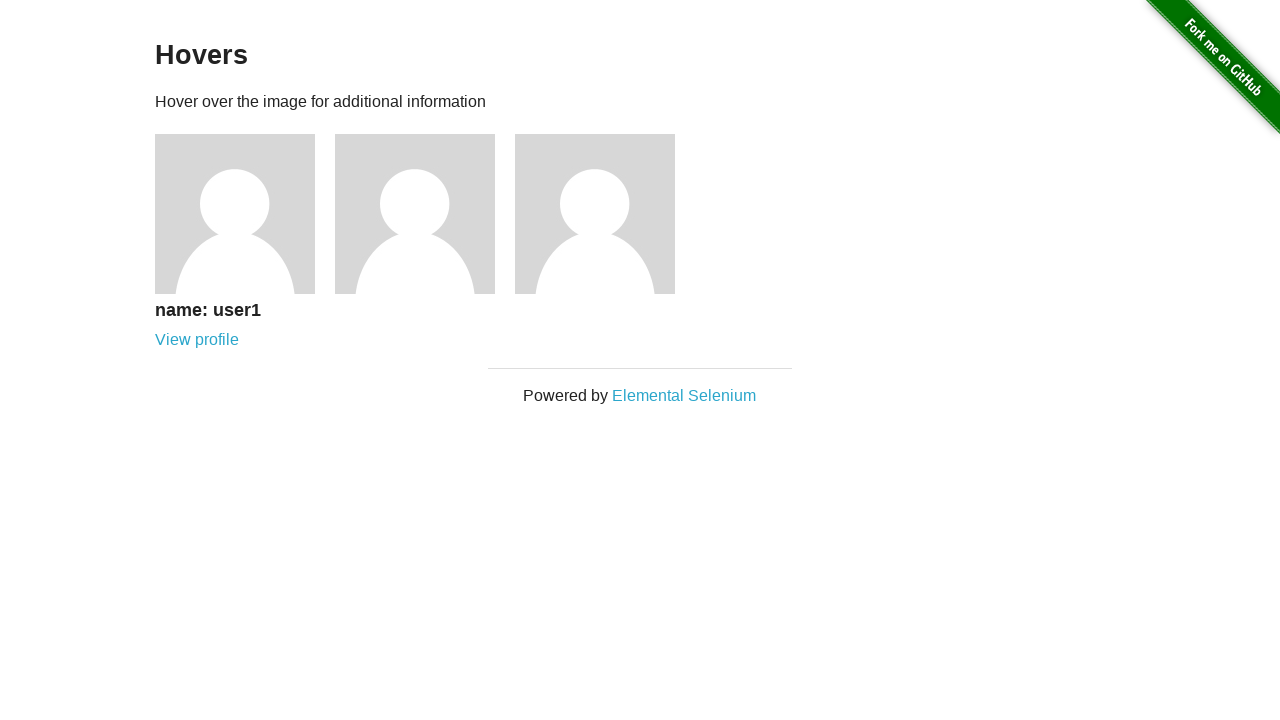

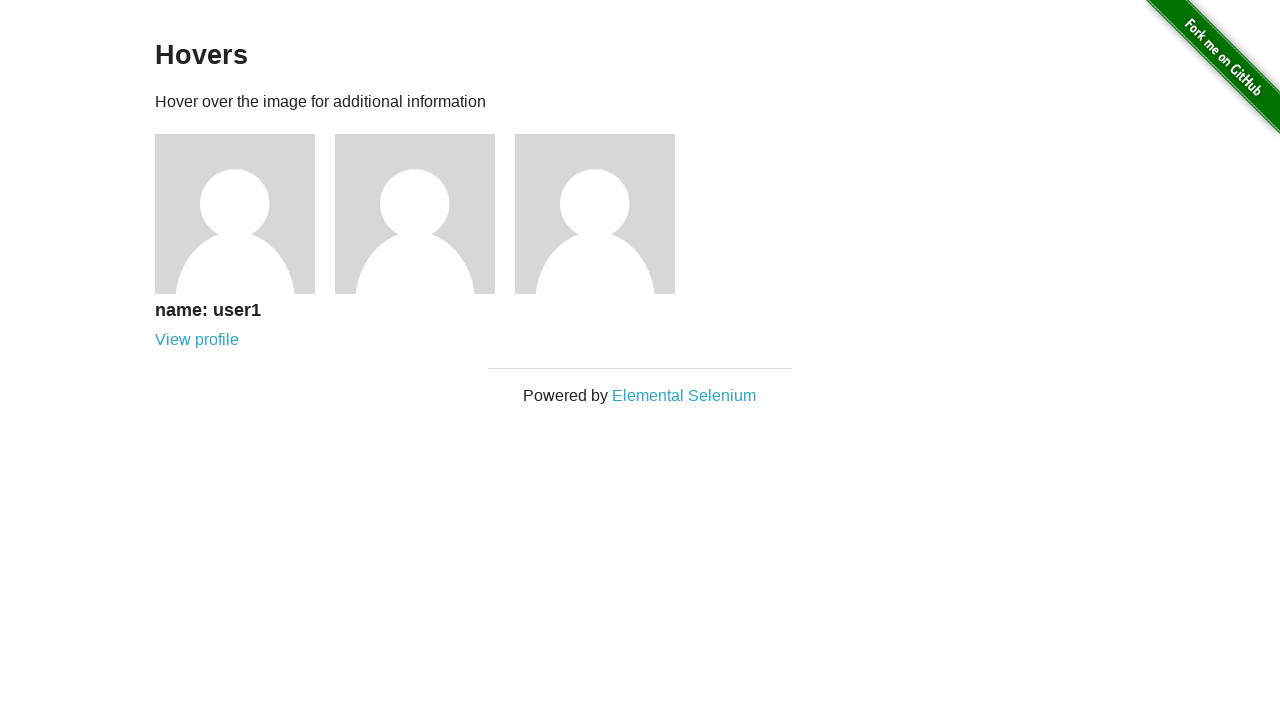